Tests JavaScript alert handling by triggering three types of alerts (normal, confirm, and prompt) and interacting with them using accept, dismiss, and send_keys operations

Starting URL: https://the-internet.herokuapp.com/javascript_alerts

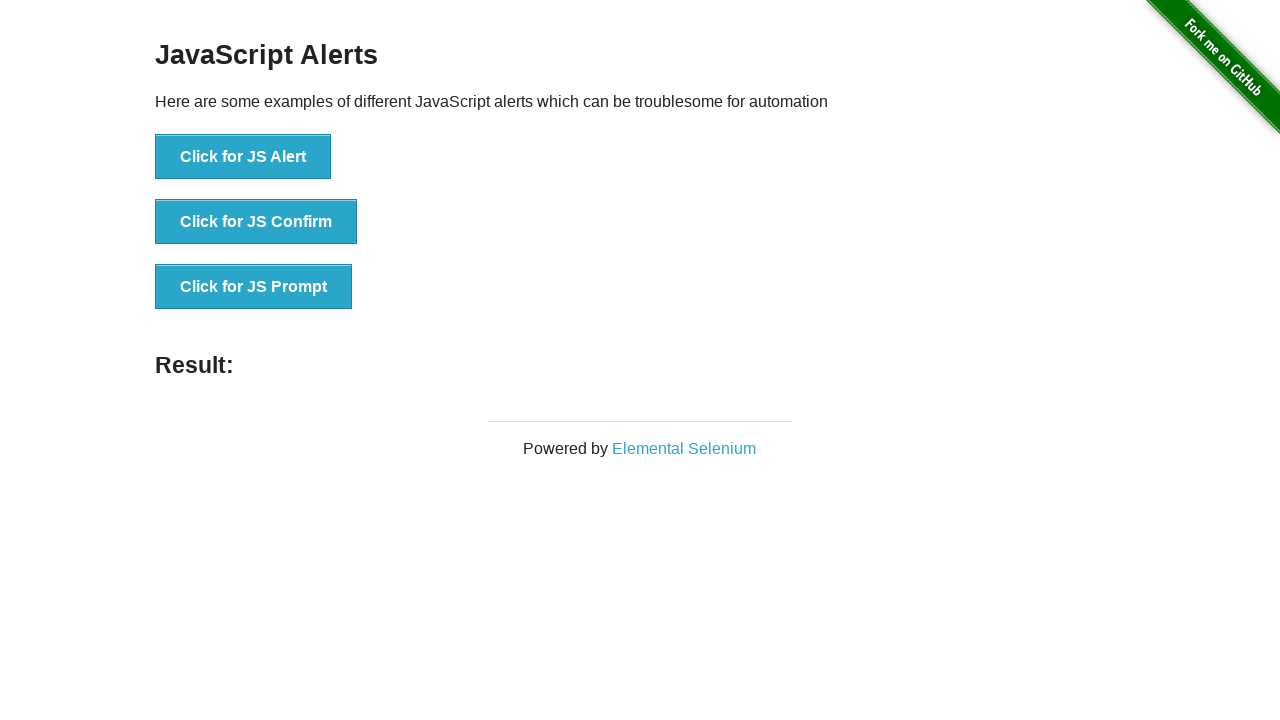

Clicked button to trigger normal JS alert at (243, 157) on [onclick='jsAlert()']
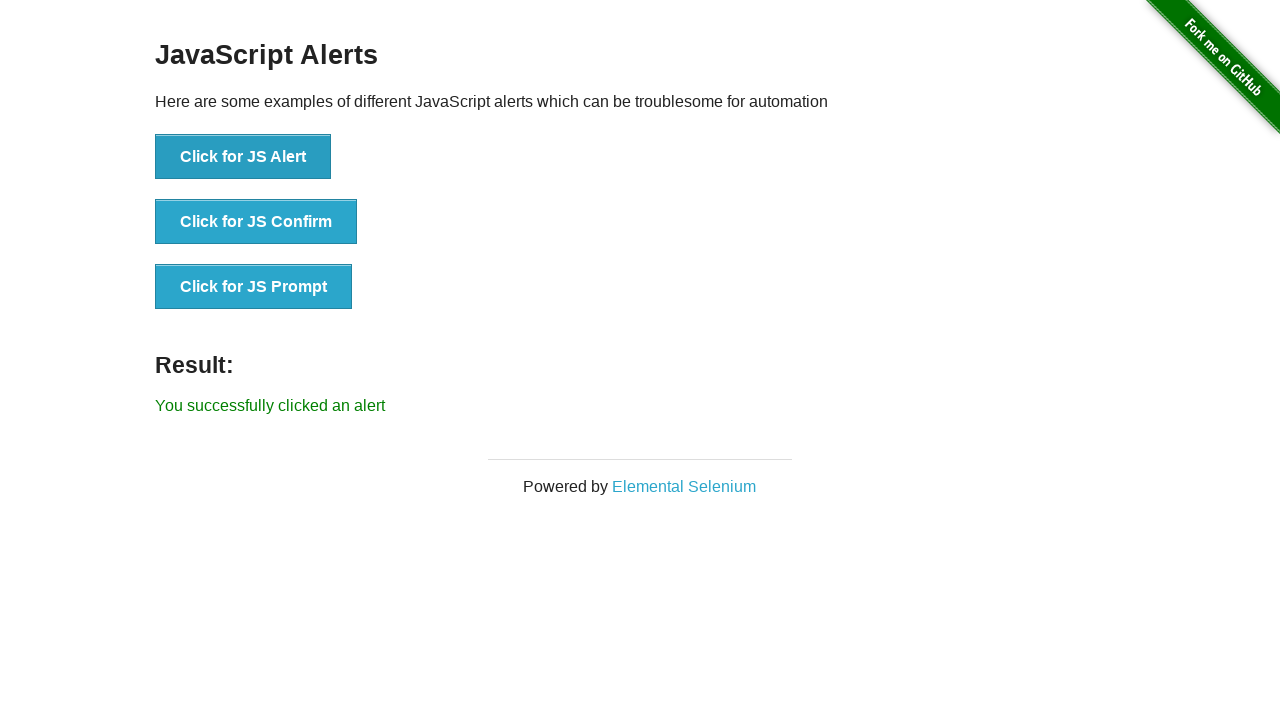

Set up dialog handler to accept alerts
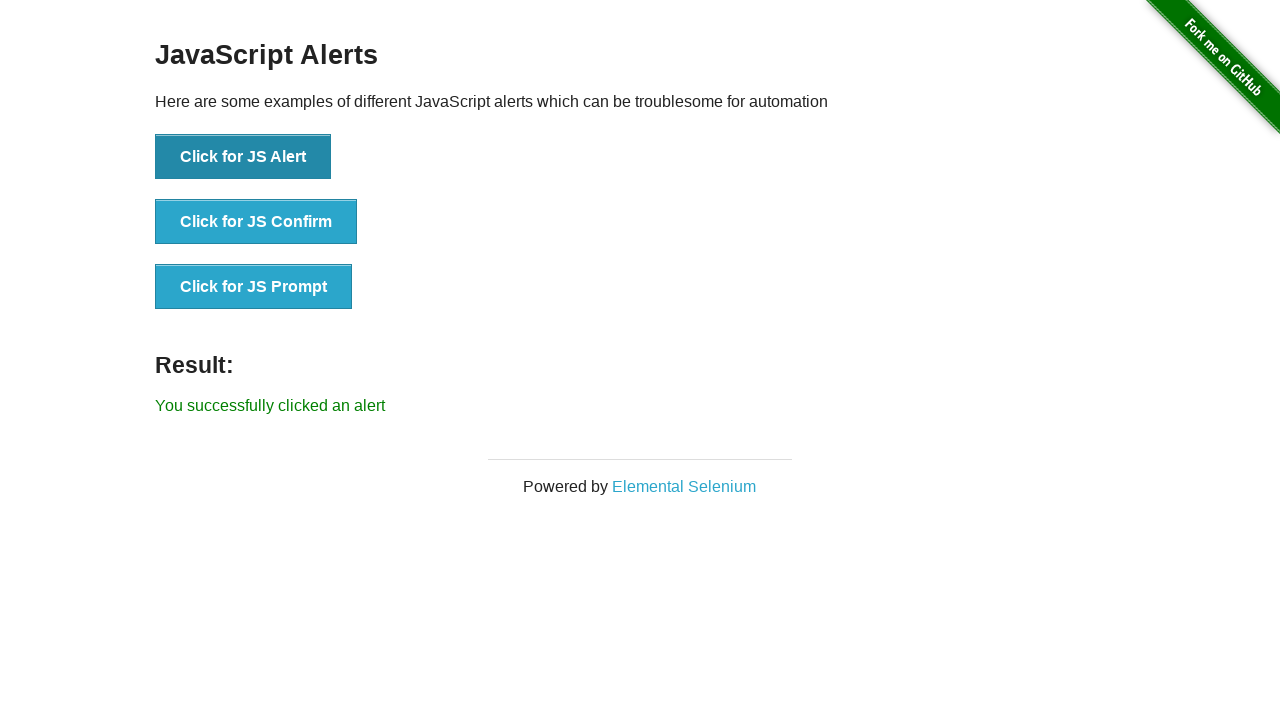

Waited for alert to be processed
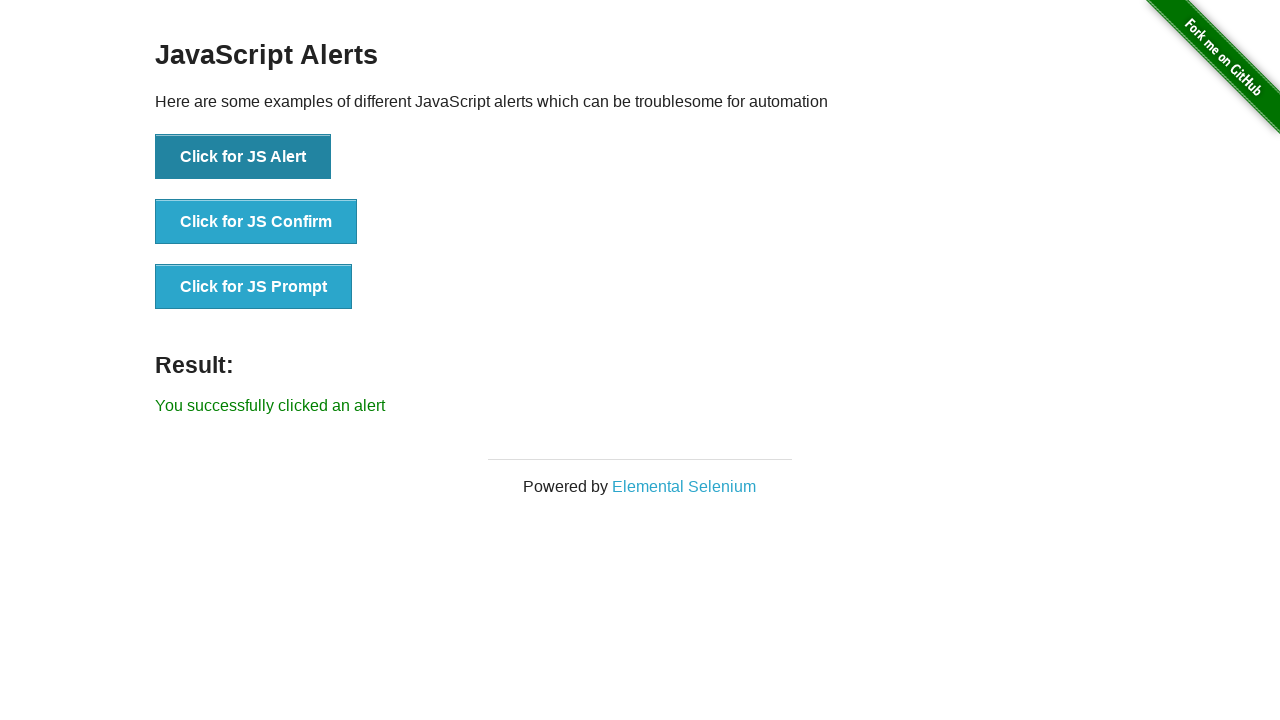

Clicked button to trigger JS confirm alert at (256, 222) on xpath=//button[text()='Click for JS Confirm']
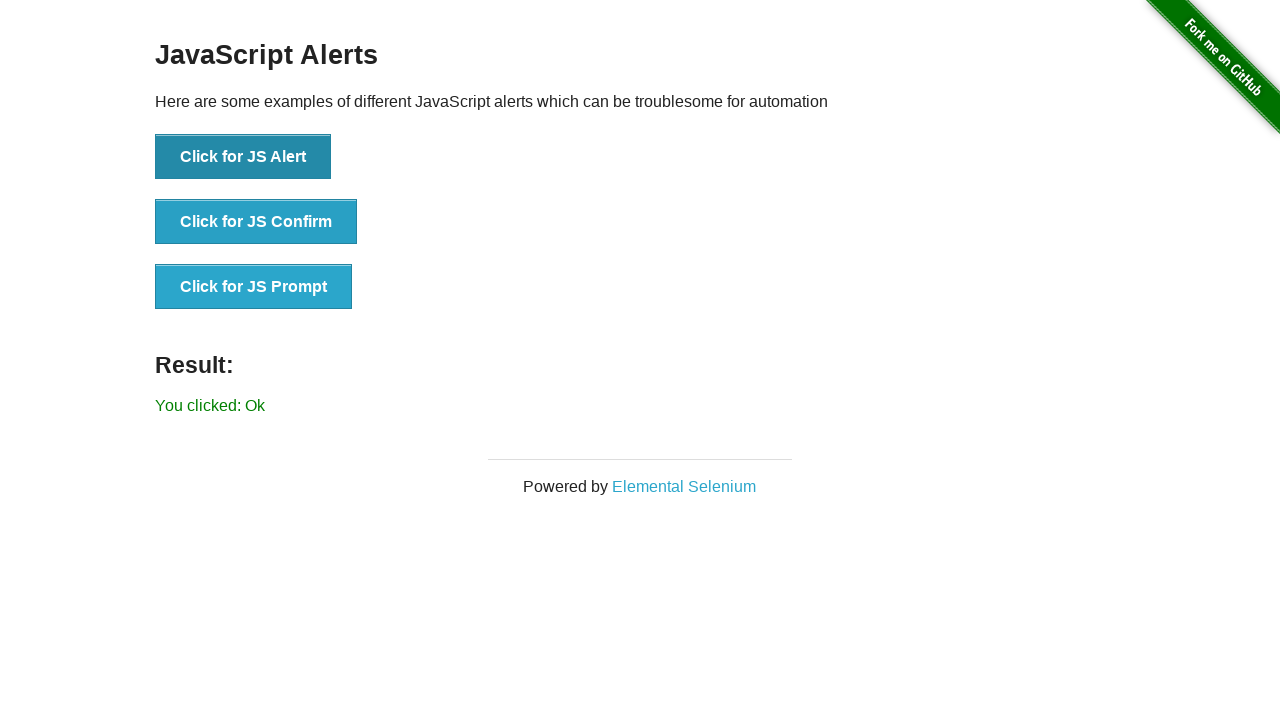

Set up dialog handler to dismiss alerts
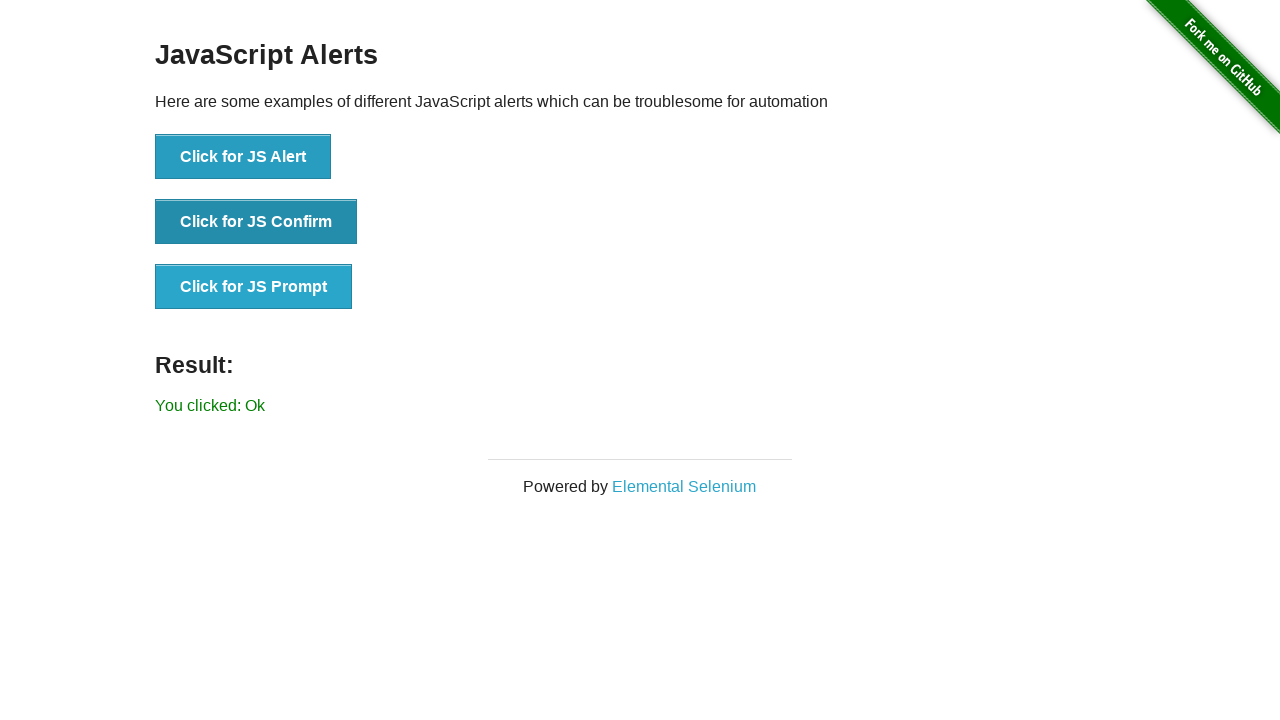

Waited for confirm alert to be processed
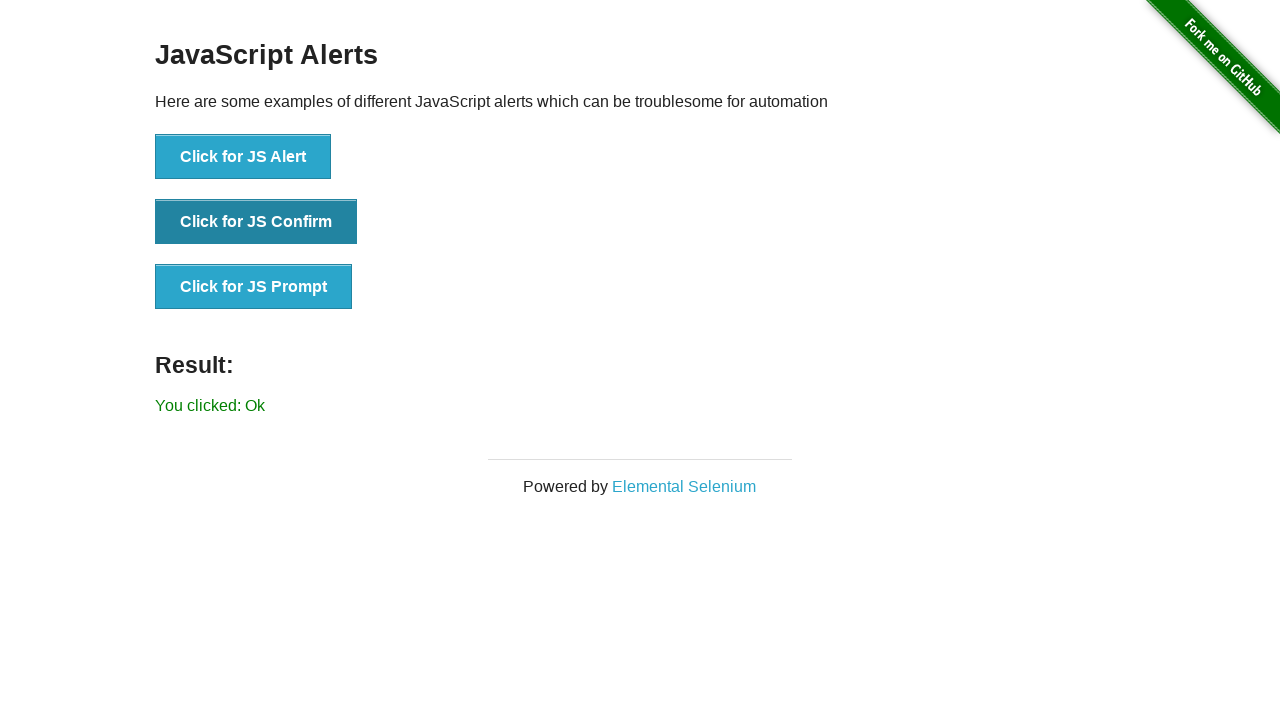

Set up dialog handler to accept prompt with text input
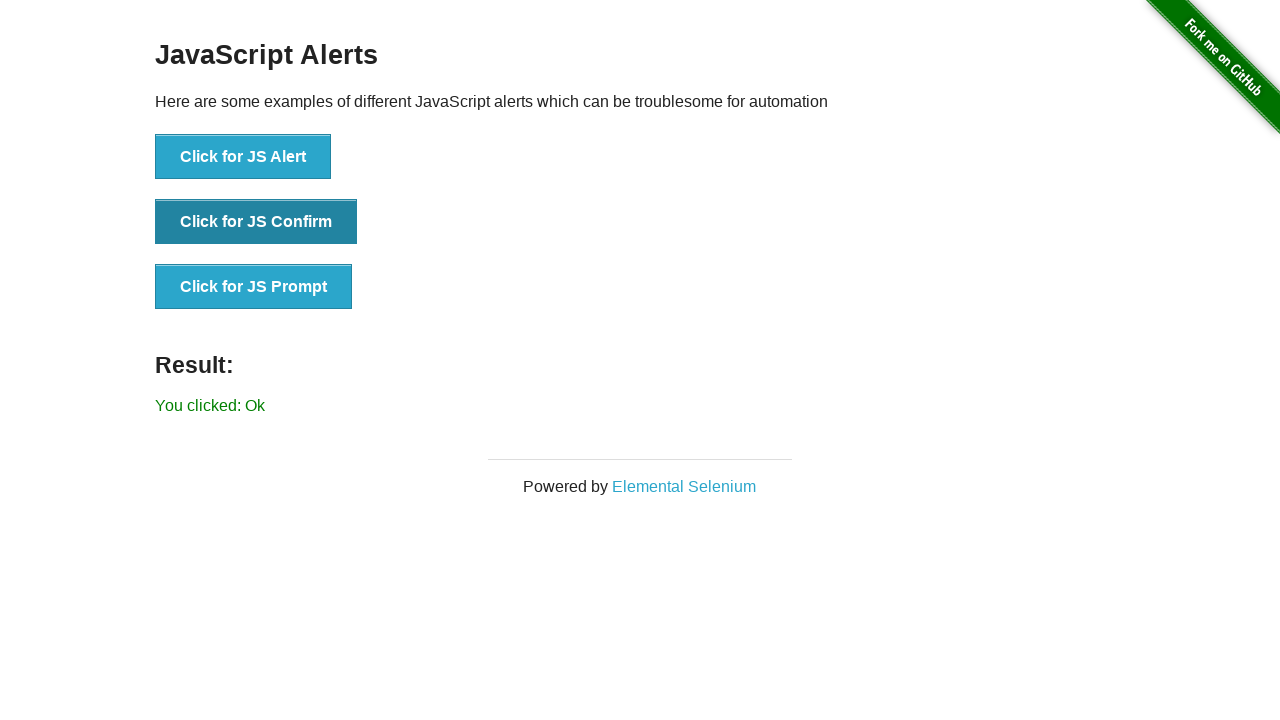

Clicked button to trigger JS prompt alert at (254, 287) on xpath=//button[text()='Click for JS Prompt']
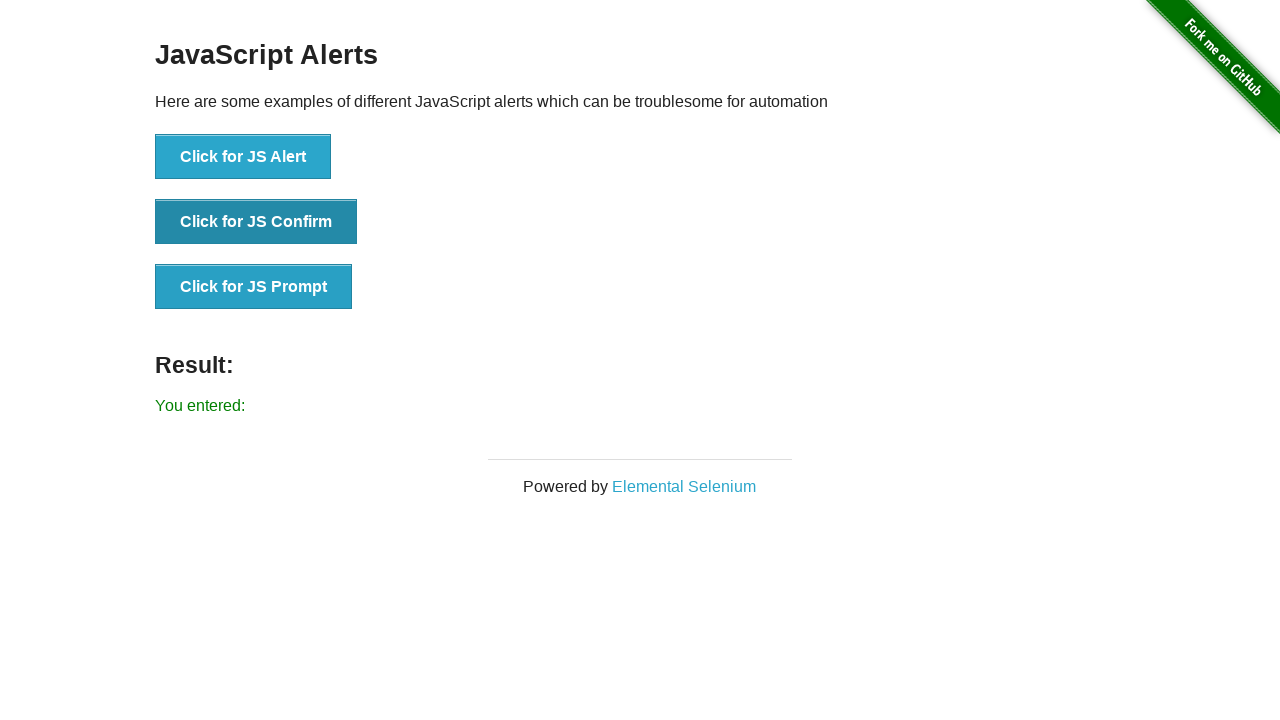

Waited for prompt alert to be processed with 'Test Message' input
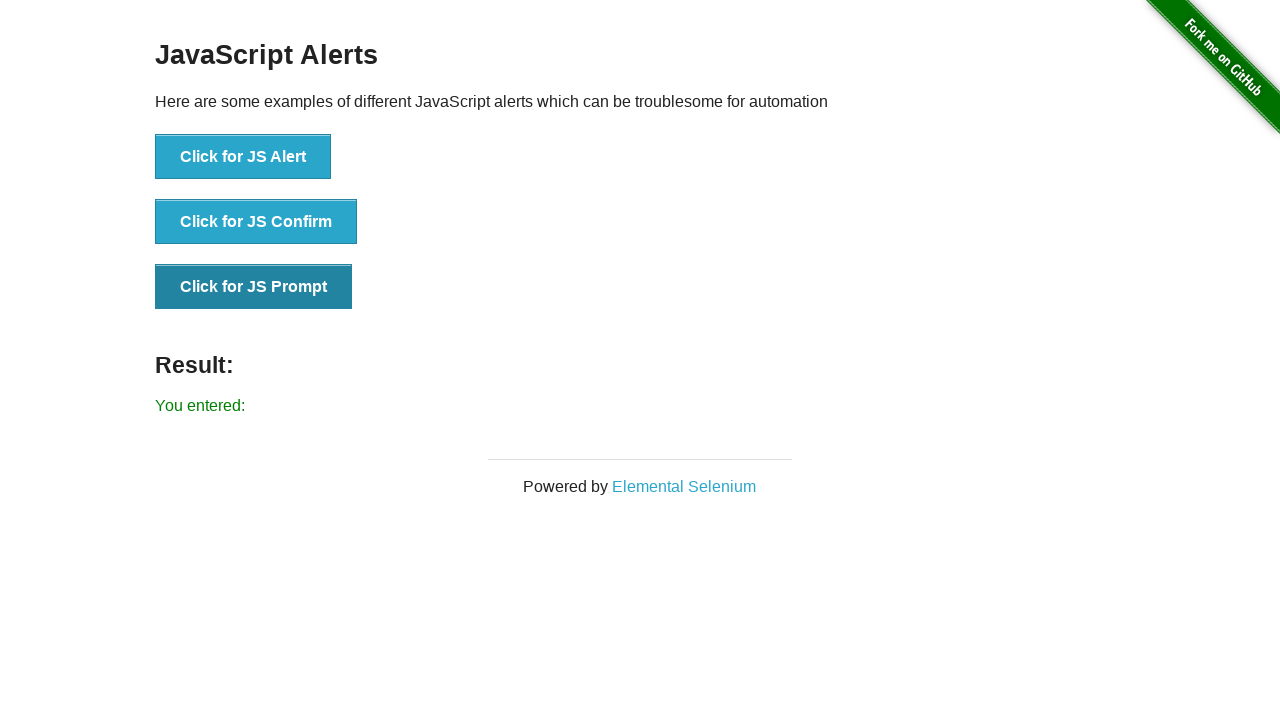

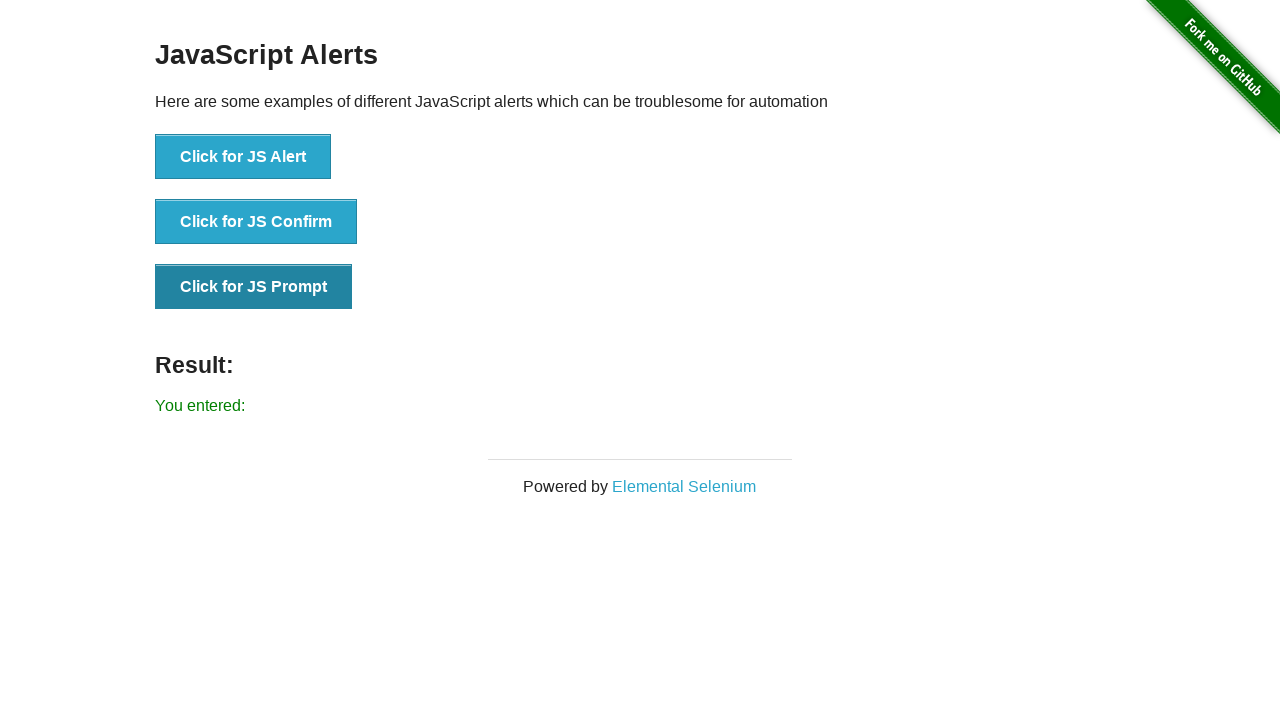